Tests page 4 and 5 functionality by clicking meal frequency options, continue button, and using back navigation

Starting URL: https://dietsw.tutorplace.ru/

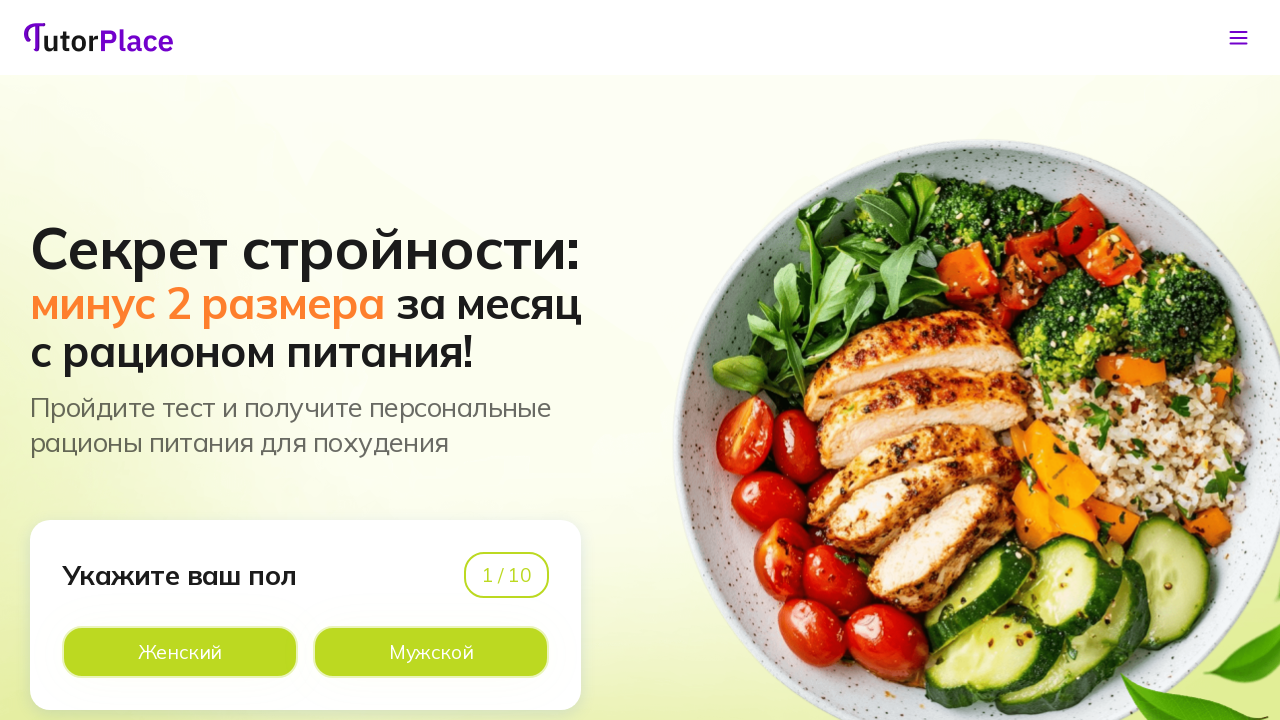

Clicked option on page 2 at (431, 652) on xpath=//*[@id='app']/main/div/section[1]/div/div/div[1]/div[2]/div[2]/div[2]/lab
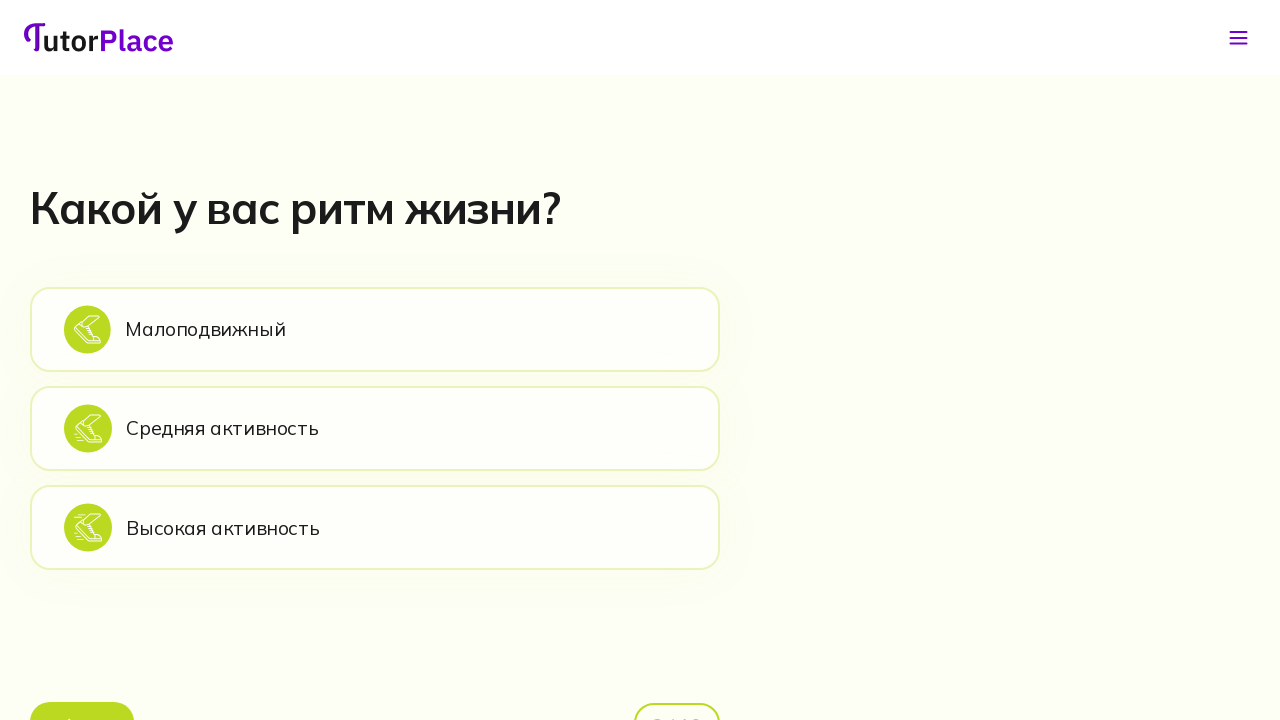

Clicked option on page 3 at (375, 329) on xpath=//*[@id='app']/main/div/section[2]/div/div/div[2]/div[1]/div[2]/div[1]/lab
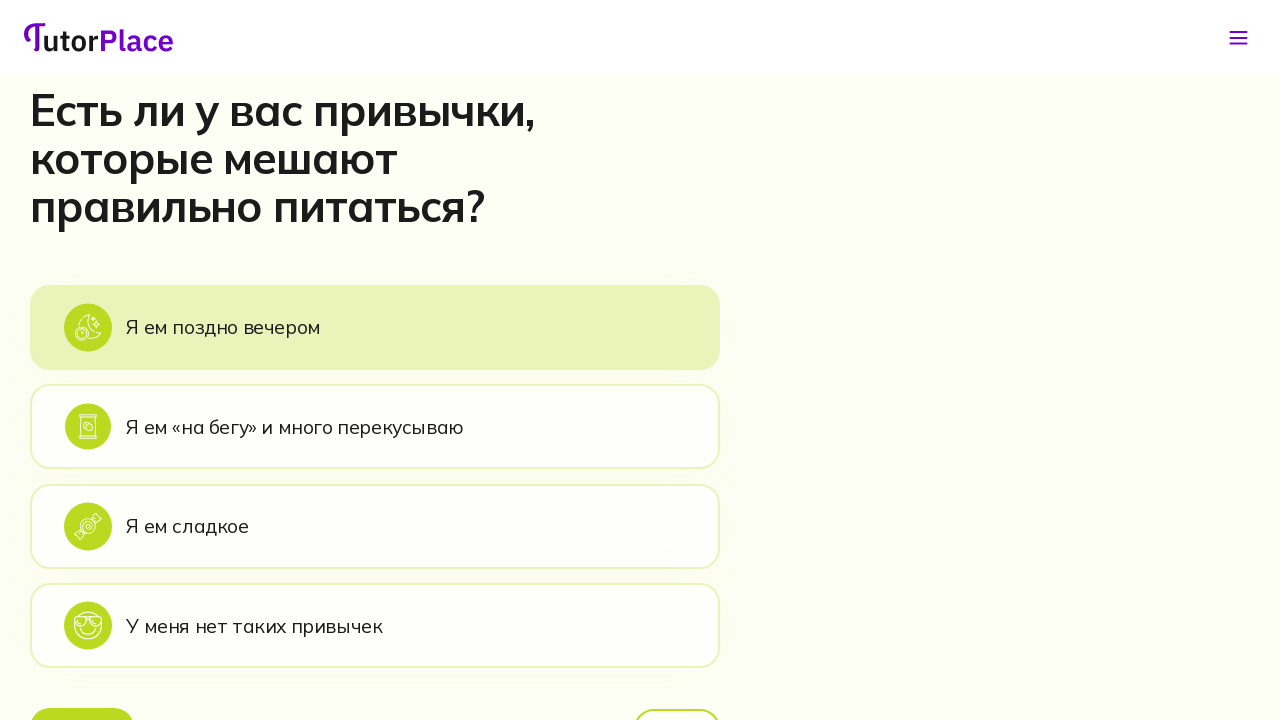

Clicked option on page 4 at (375, 327) on xpath=//*[@id='app']/main/div/section[3]/div/div/div[2]/div[1]/div[2]/div[1]/lab
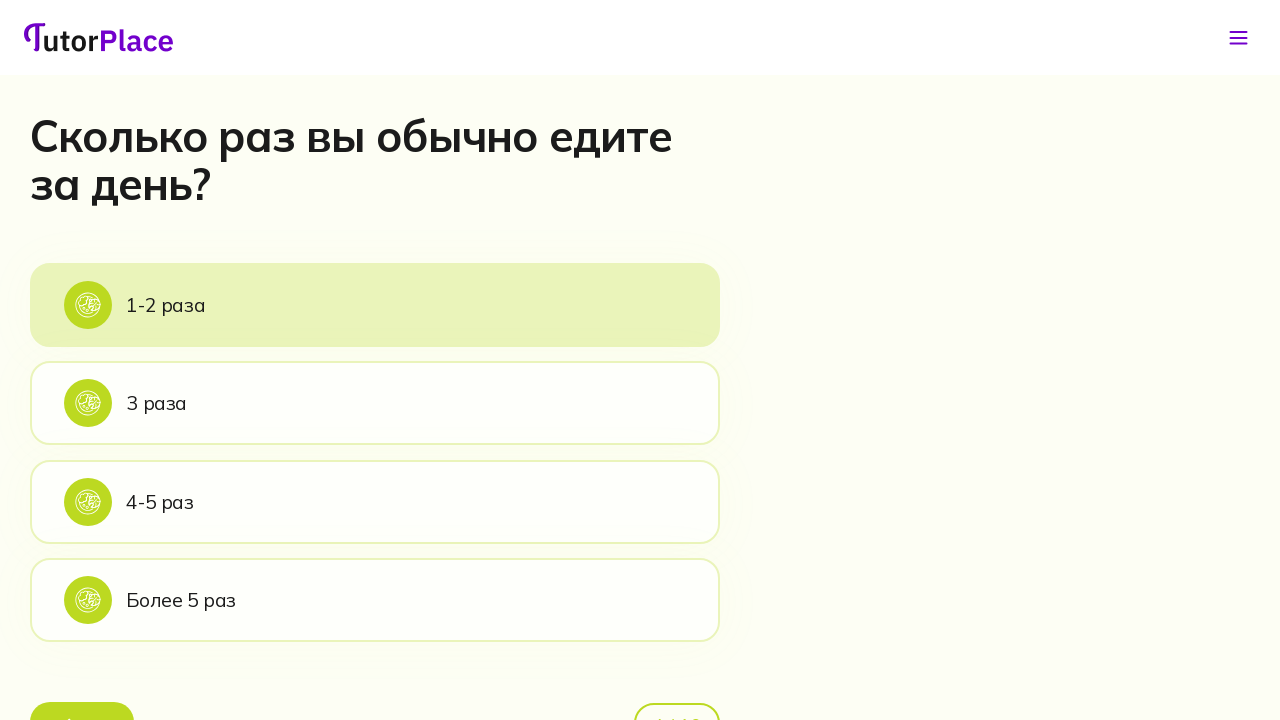

Clicked meal frequency '1-2 times' option at (375, 305) on xpath=//*[@id='app']/main/div/section[4]/div/div/div[2]/div[1]/div[2]/div[1]/lab
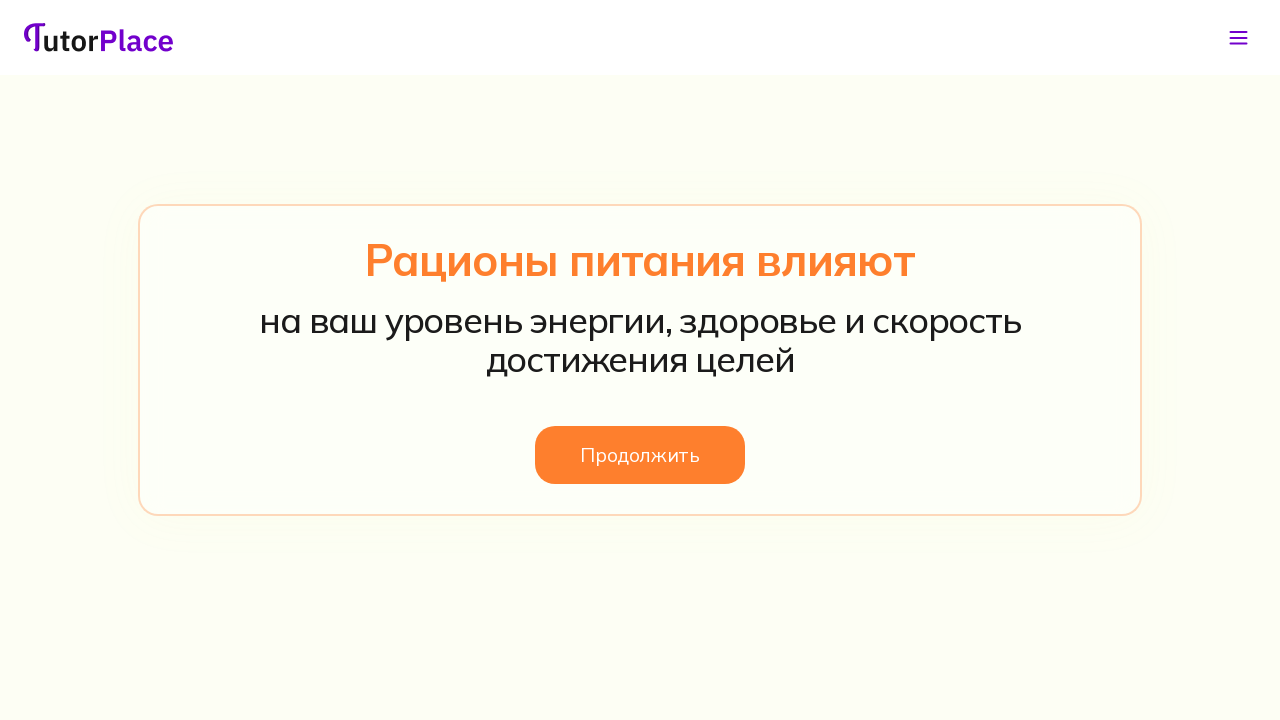

Page 5 elements loaded after '1-2 times' selection
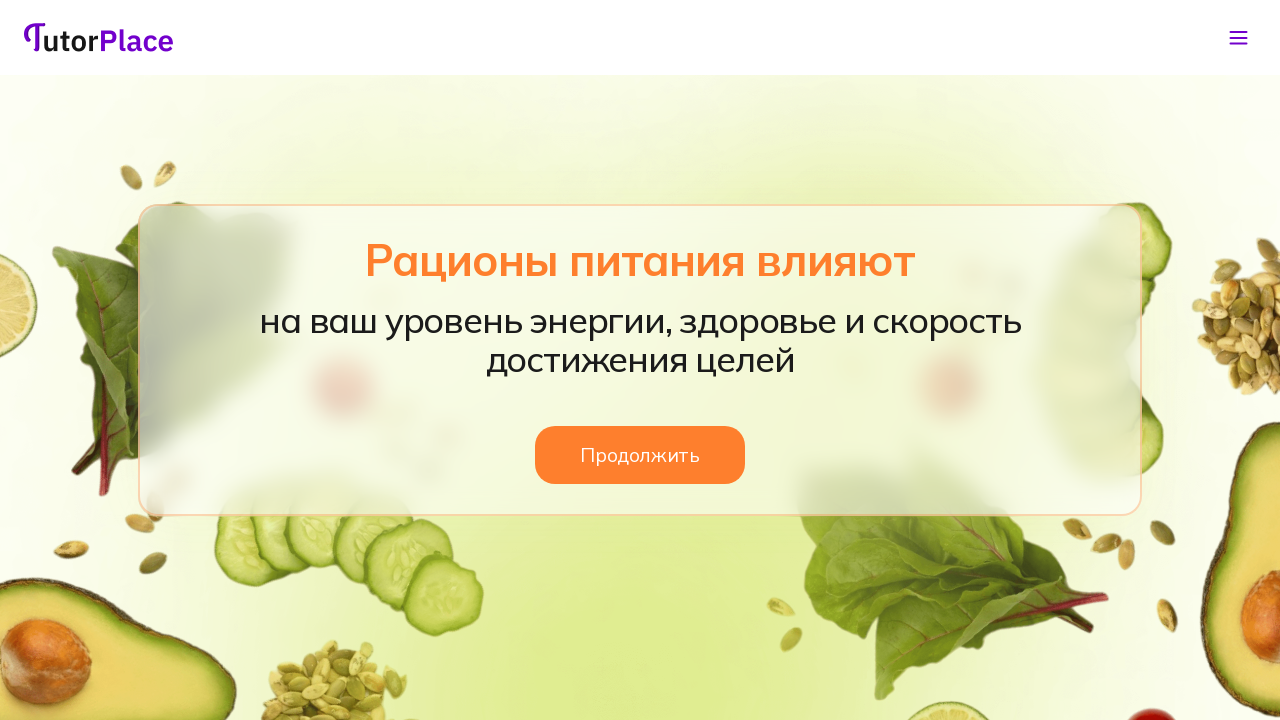

Clicked continue button on page 5 at (640, 455) on xpath=//*[@id='app']/main/div/section[5]/div/div/div/button/span
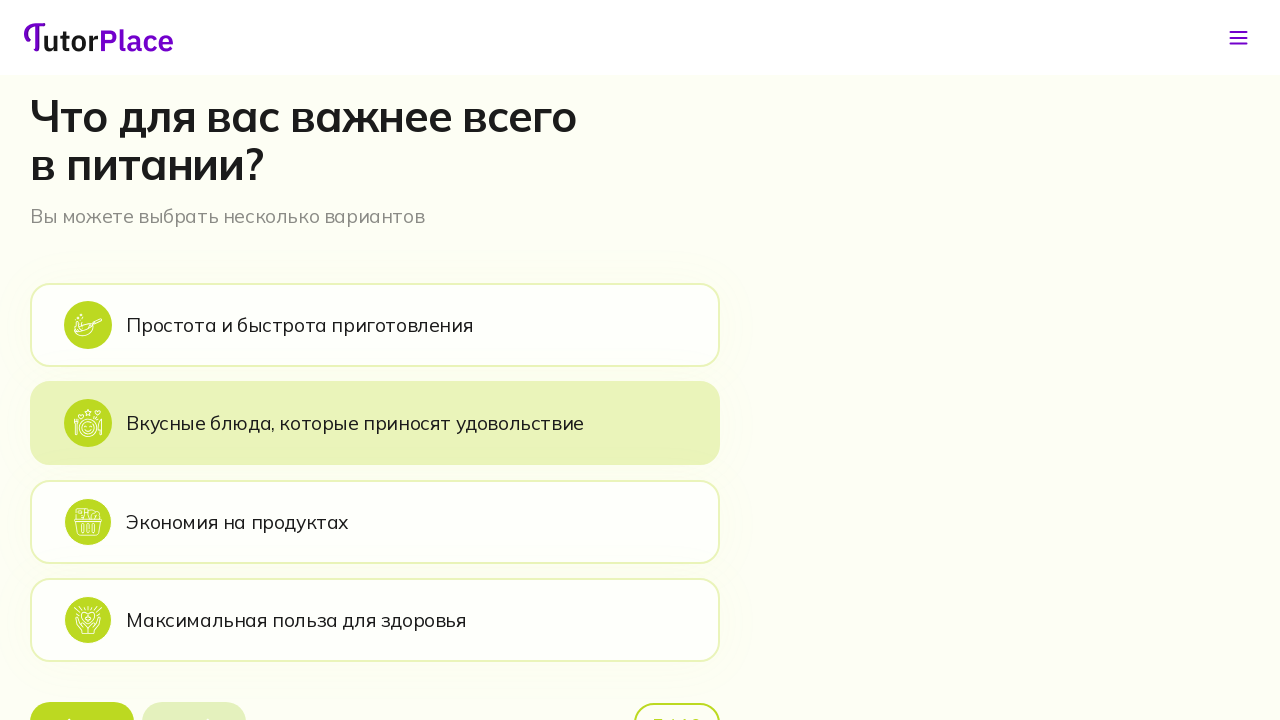

Clicked back button from page 6 to page 4 at (82, 696) on xpath=//*[@id='app']/main/div/section[6]/div/div/div[2]/div[1]/div[3]/button[1]
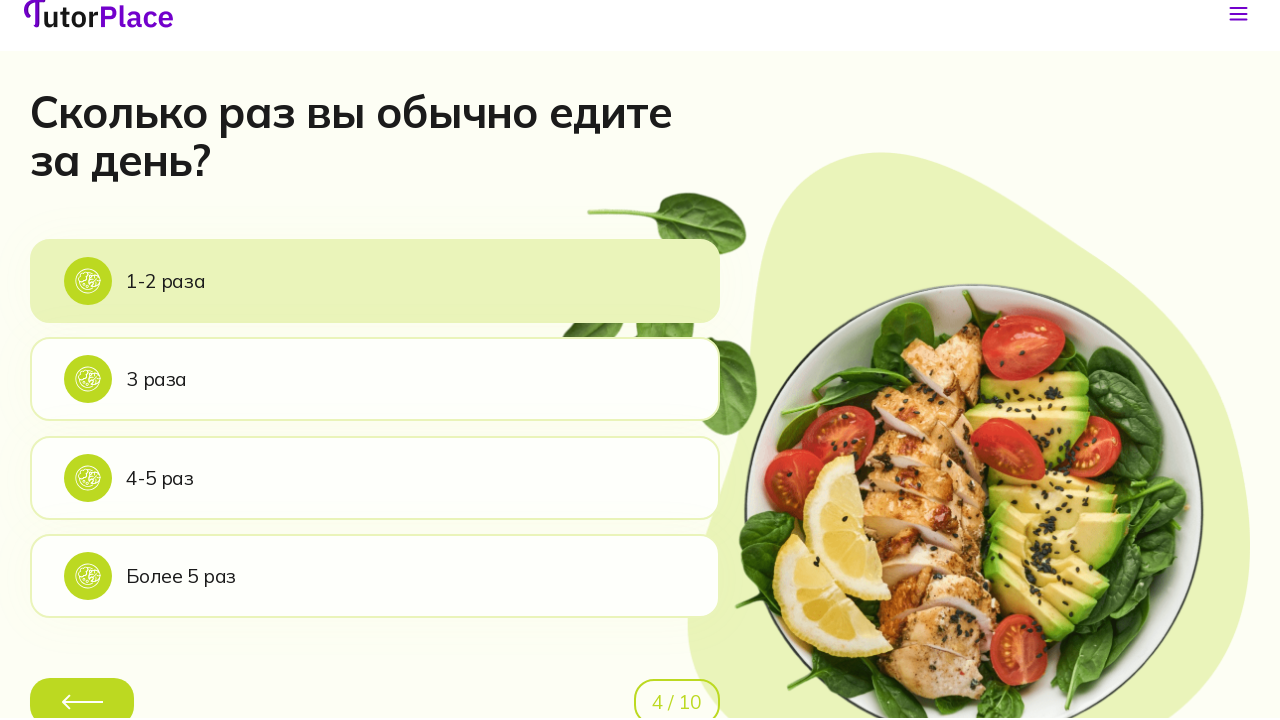

Clicked meal frequency '3 times' option at (375, 403) on xpath=//*[@id='app']/main/div/section[4]/div/div/div[2]/div[1]/div[2]/div[2]/lab
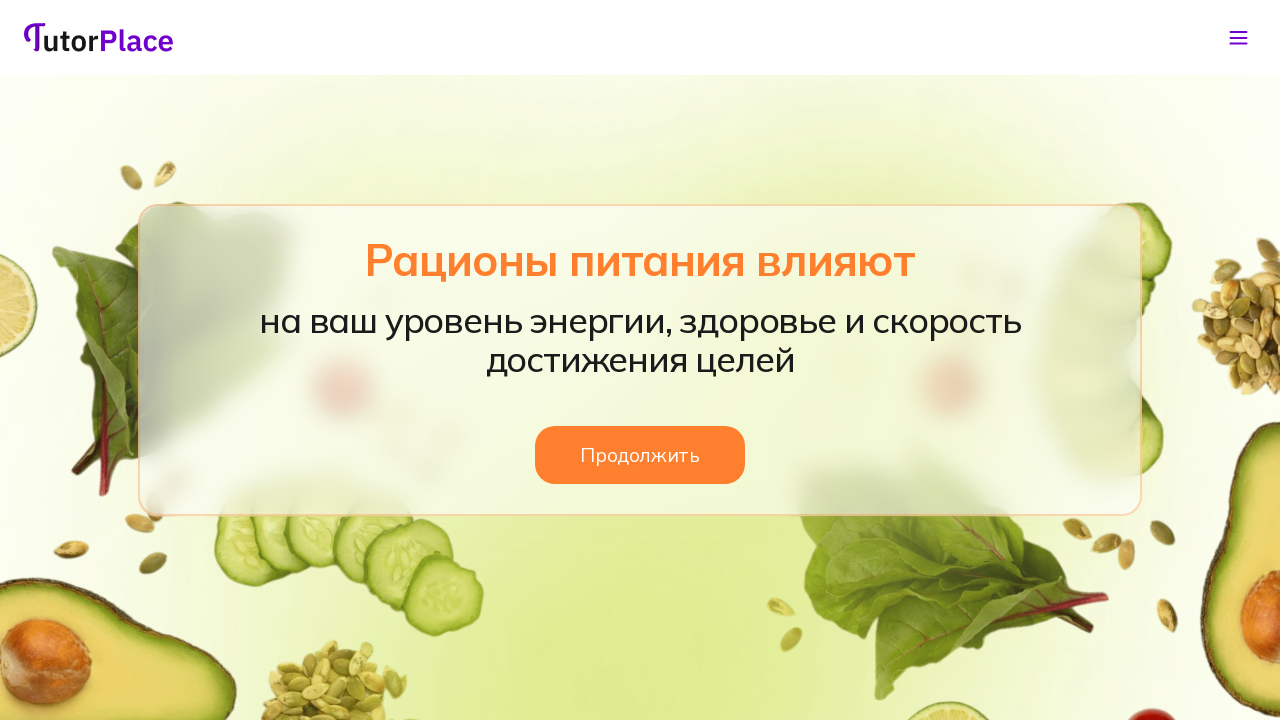

Clicked continue button on page 5 at (640, 455) on xpath=//*[@id='app']/main/div/section[5]/div/div/div/button/span
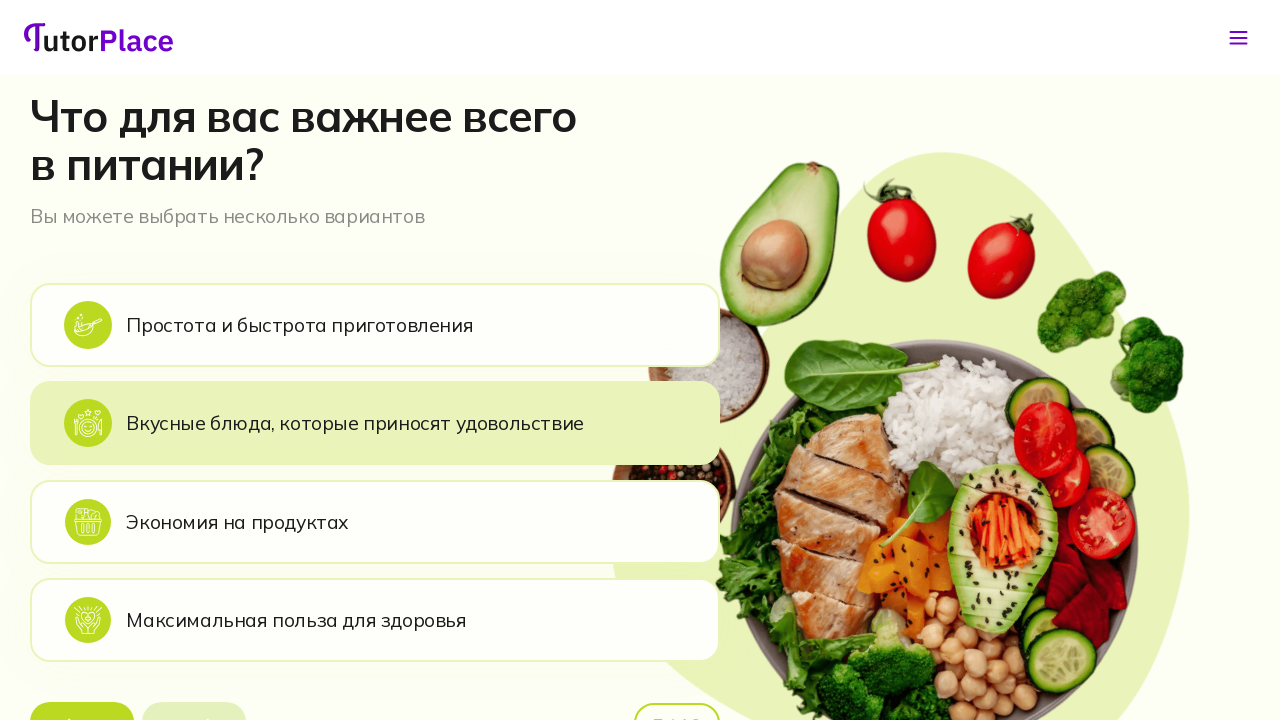

Clicked back button from page 6 to page 4 at (82, 696) on xpath=//*[@id='app']/main/div/section[6]/div/div/div[2]/div[1]/div[3]/button[1]
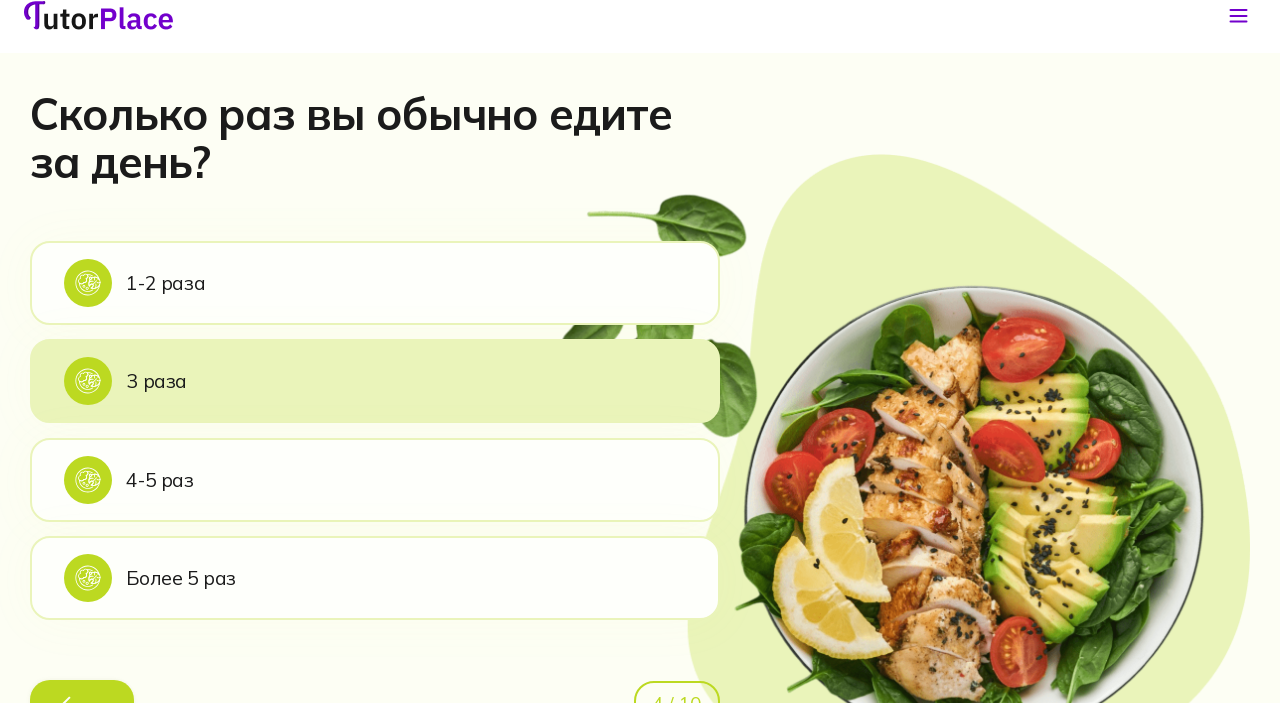

Clicked meal frequency '4-5 times' option at (375, 502) on xpath=//*[@id='app']/main/div/section[4]/div/div/div[2]/div[1]/div[2]/div[3]/lab
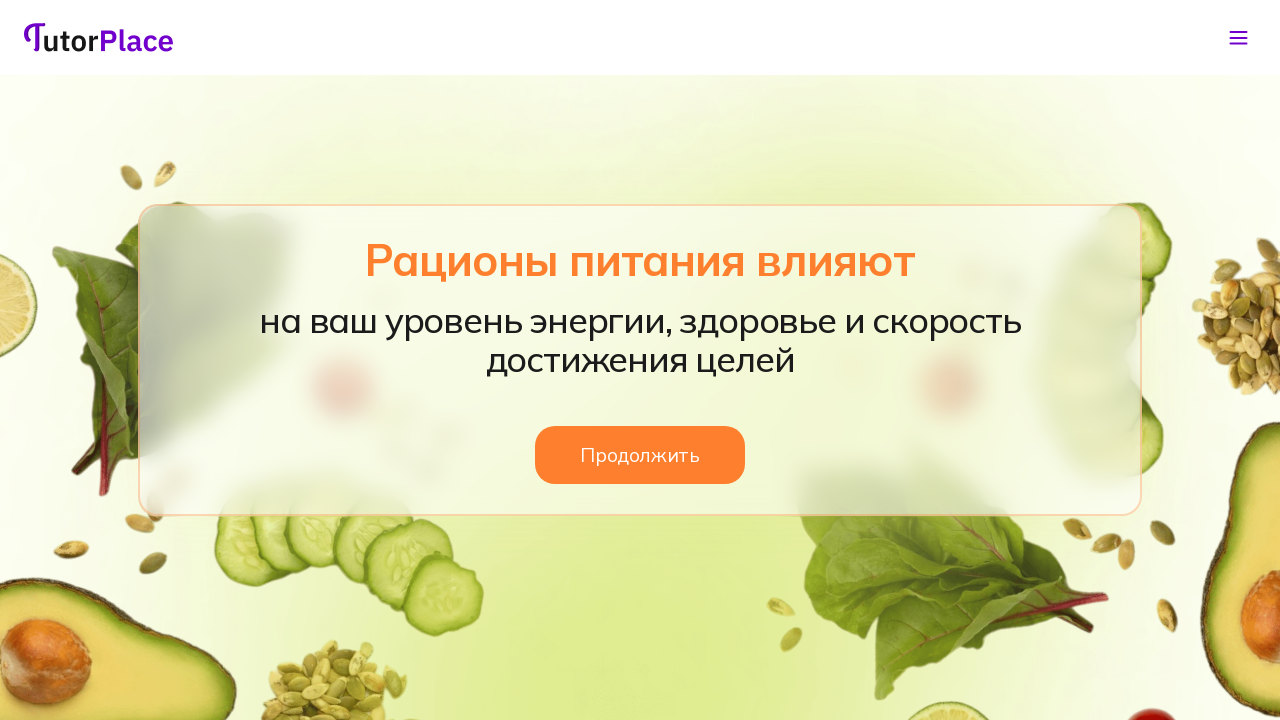

Clicked continue button on page 5 at (640, 455) on xpath=//*[@id='app']/main/div/section[5]/div/div/div/button/span
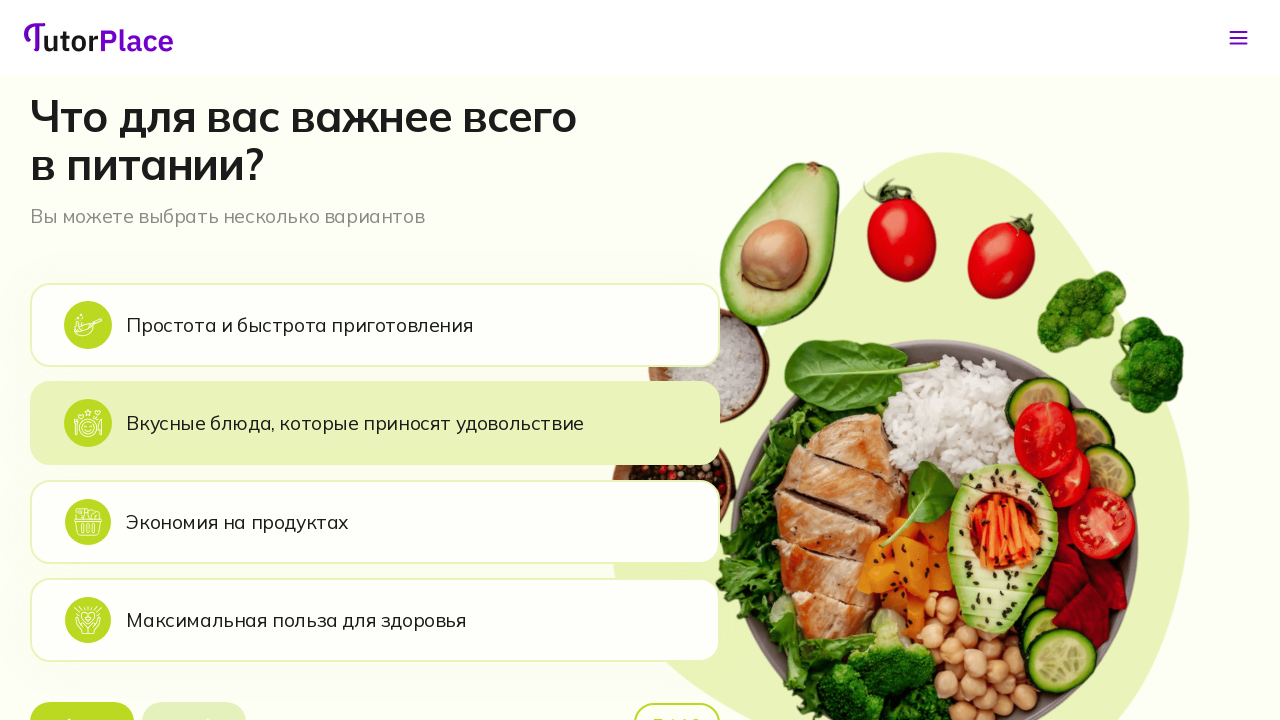

Clicked back button from page 6 to page 4 at (82, 696) on xpath=//*[@id='app']/main/div/section[6]/div/div/div[2]/div[1]/div[3]/button[1]
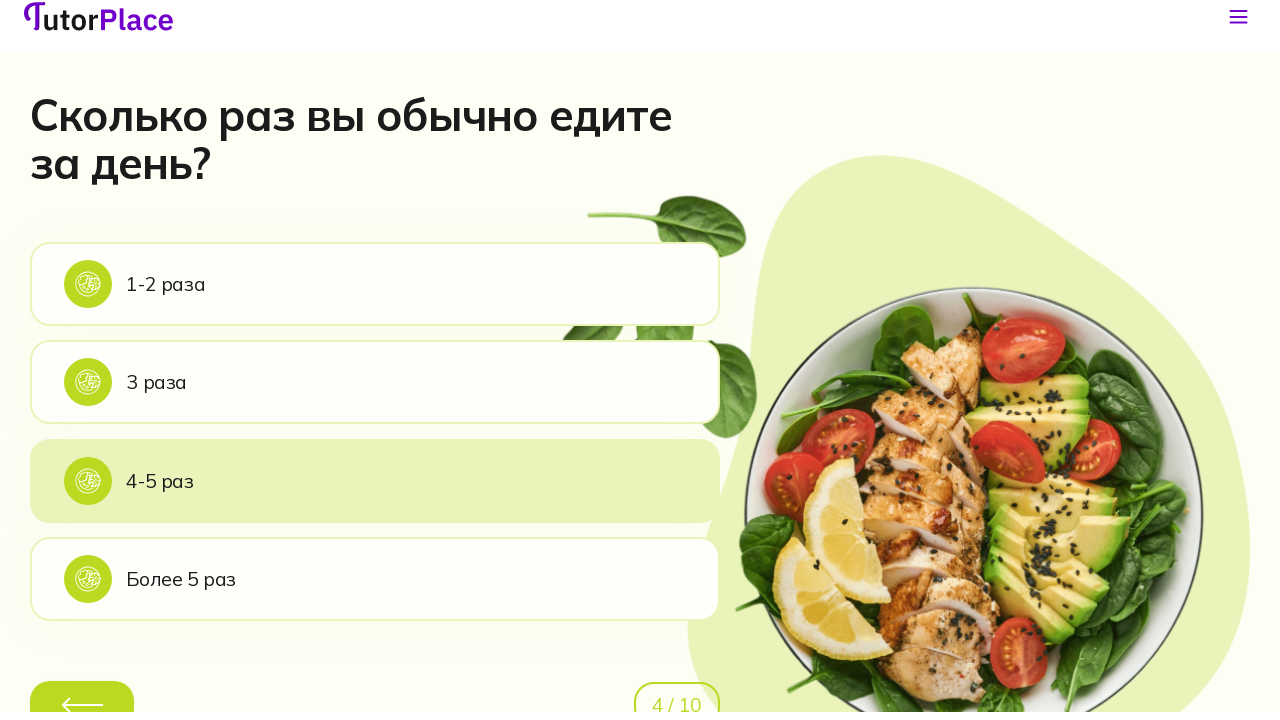

Clicked meal frequency 'More than 5 times' option at (375, 600) on xpath=//*[@id='app']/main/div/section[4]/div/div/div[2]/div[1]/div[2]/div[4]/lab
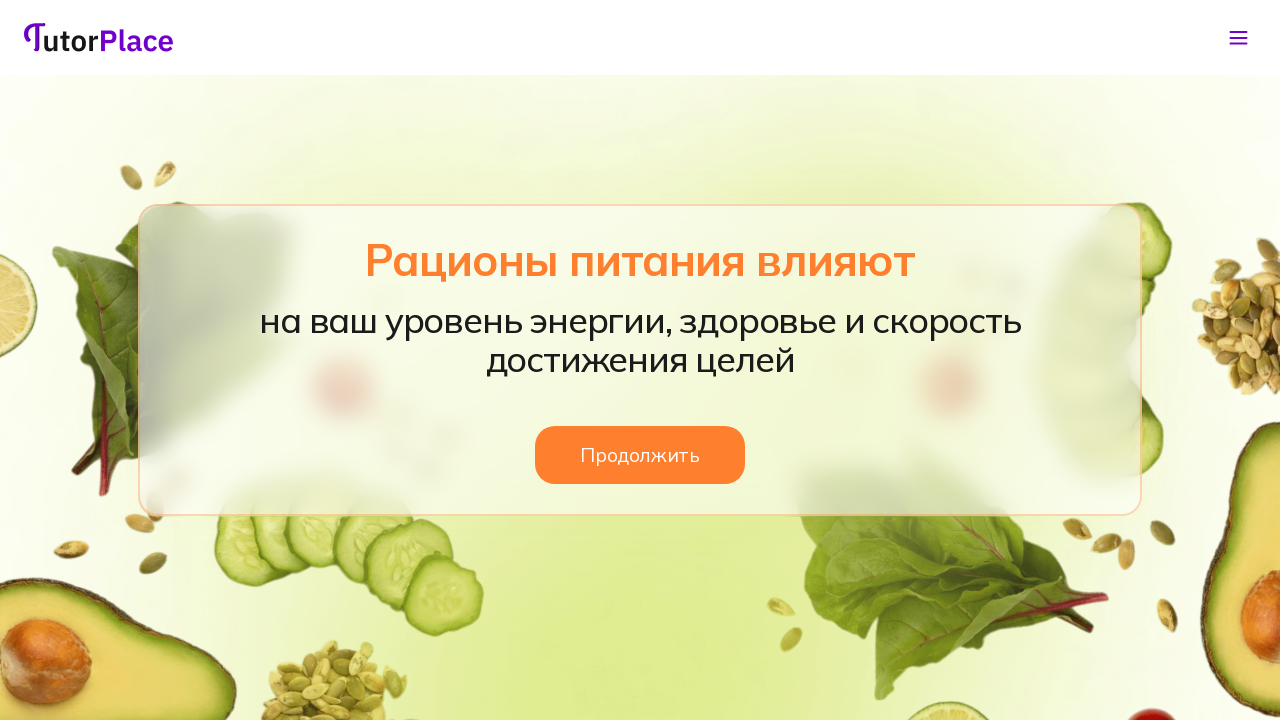

Clicked continue button on page 5 at (640, 455) on xpath=//*[@id='app']/main/div/section[5]/div/div/div/button/span
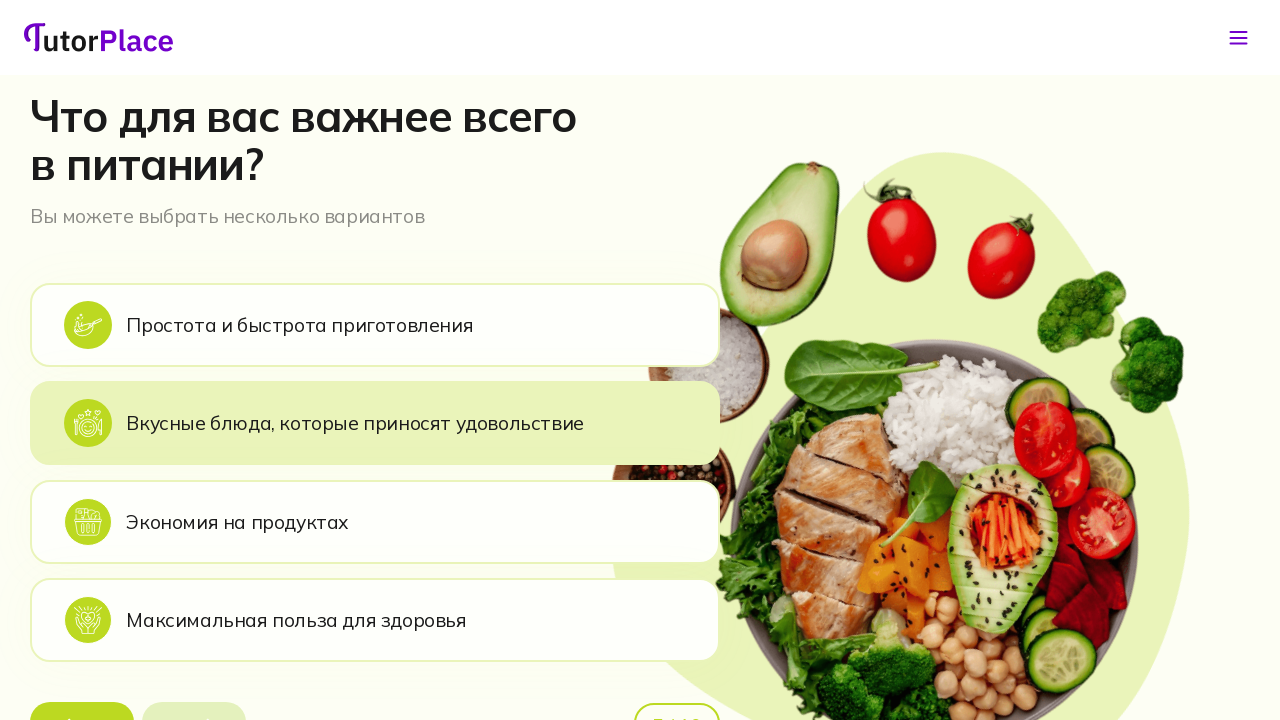

Clicked back button from page 6 to page 4 at (82, 696) on xpath=//*[@id='app']/main/div/section[6]/div/div/div[2]/div[1]/div[3]/button[1]
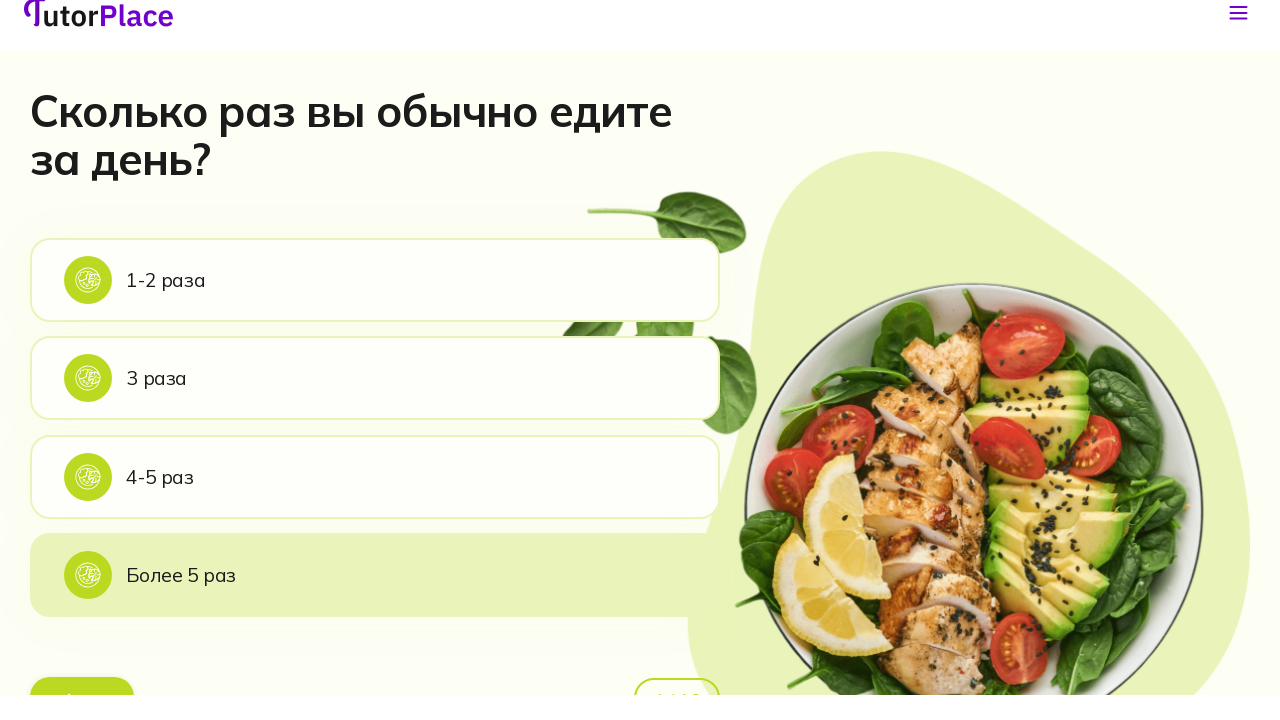

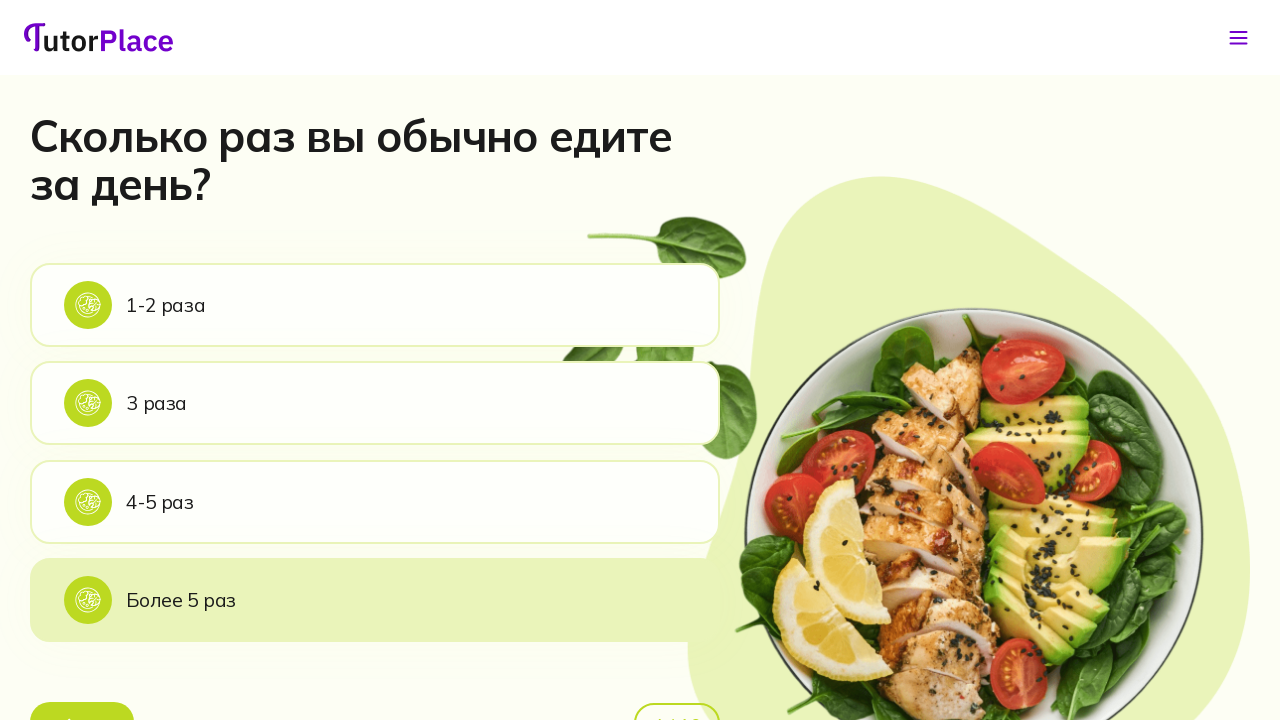